Tests keyboard interactions by sending arrow keys and keyboard shortcuts to an input field

Starting URL: https://the-internet.herokuapp.com/key_presses

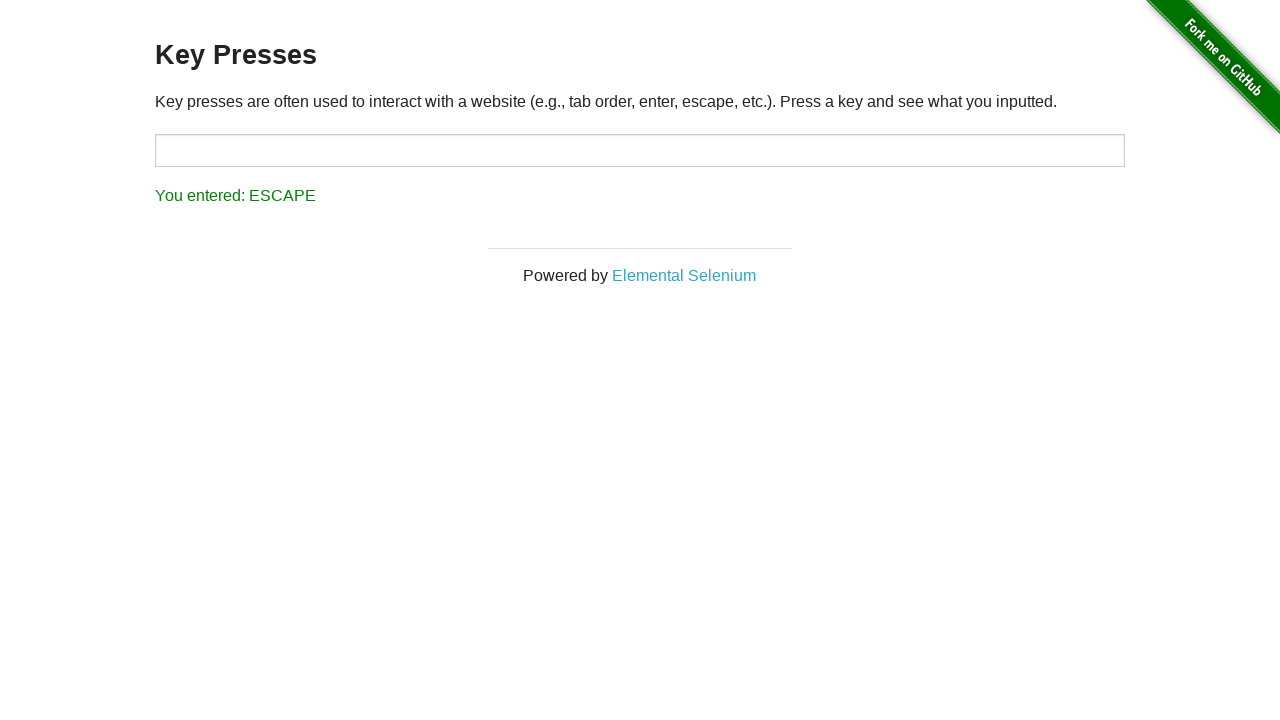

Sent LEFT arrow key to target input field on #target
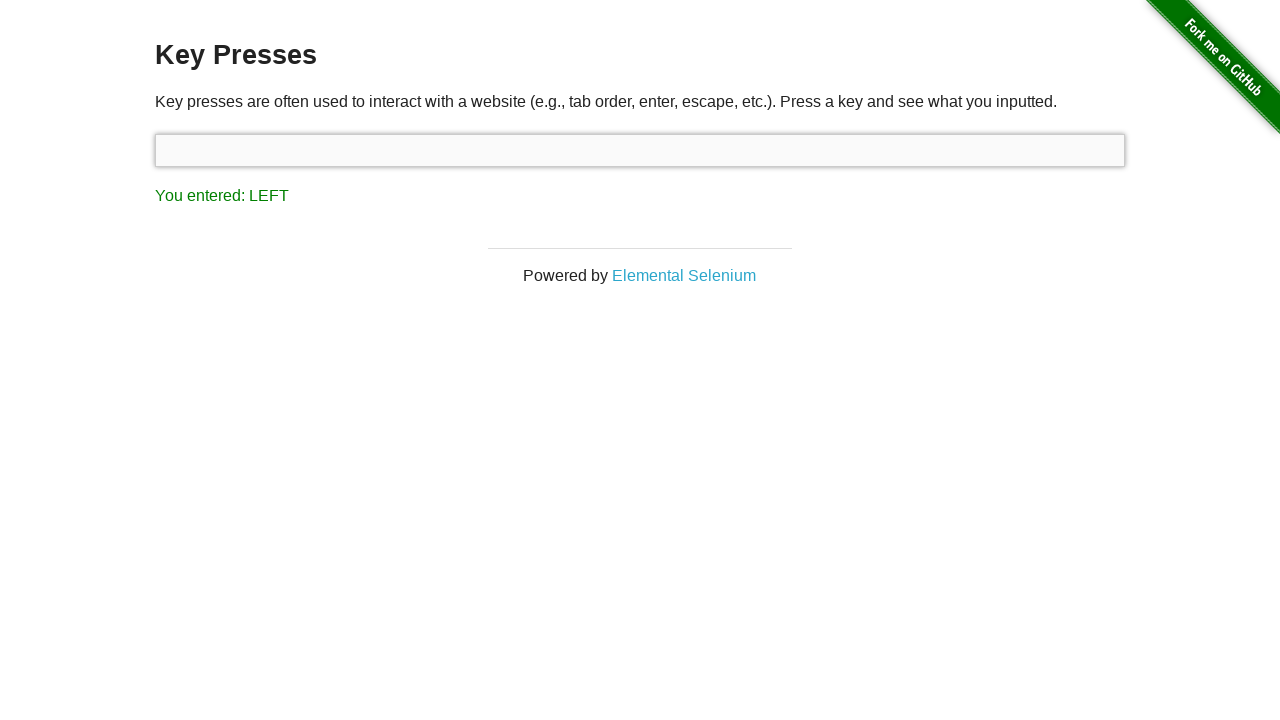

Sent CTRL+A keyboard shortcut to select all text in target field on #target
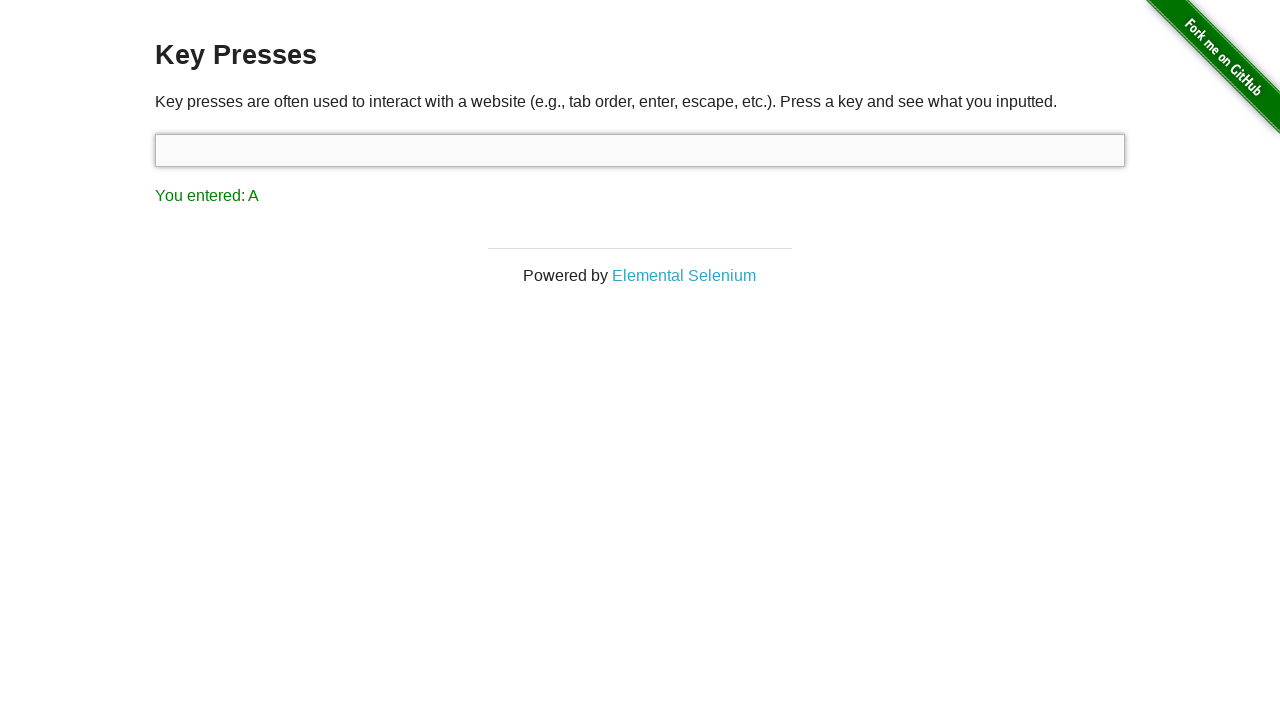

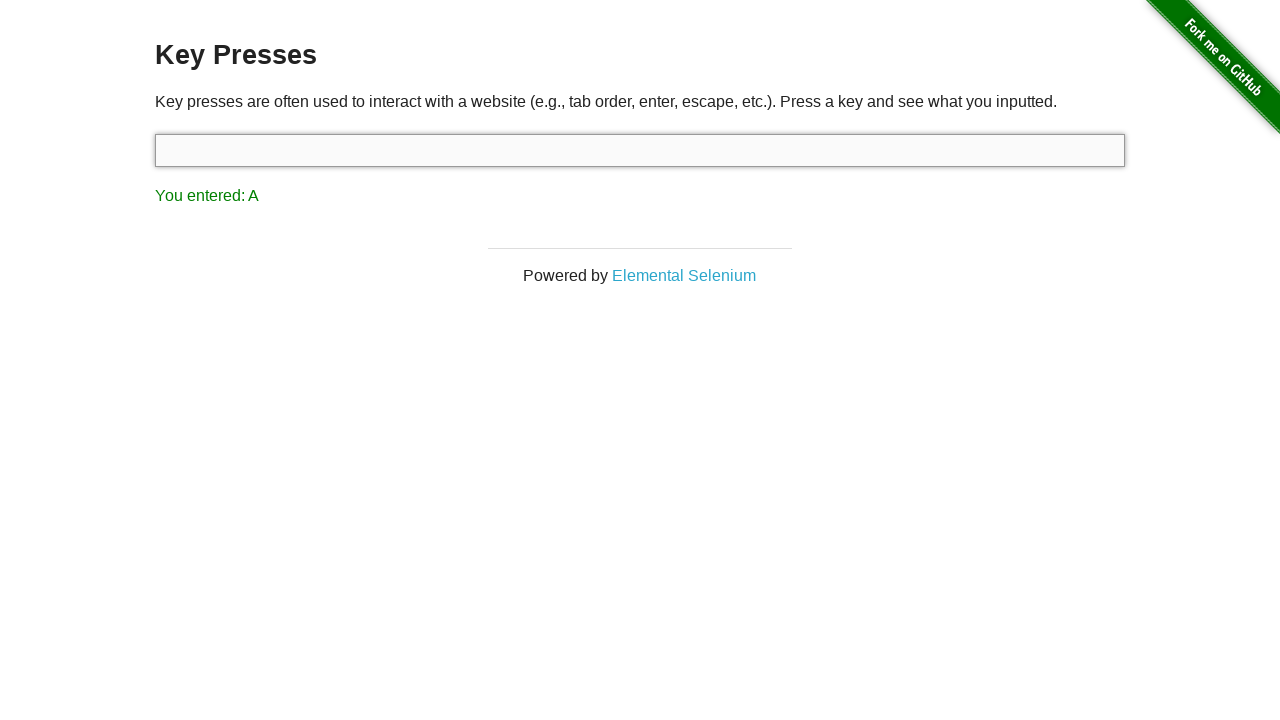